Tests drag and drop functionality on the jQuery UI droppable demo page by dragging an element and dropping it onto a target droppable area within an iframe.

Starting URL: https://jqueryui.com/droppable/

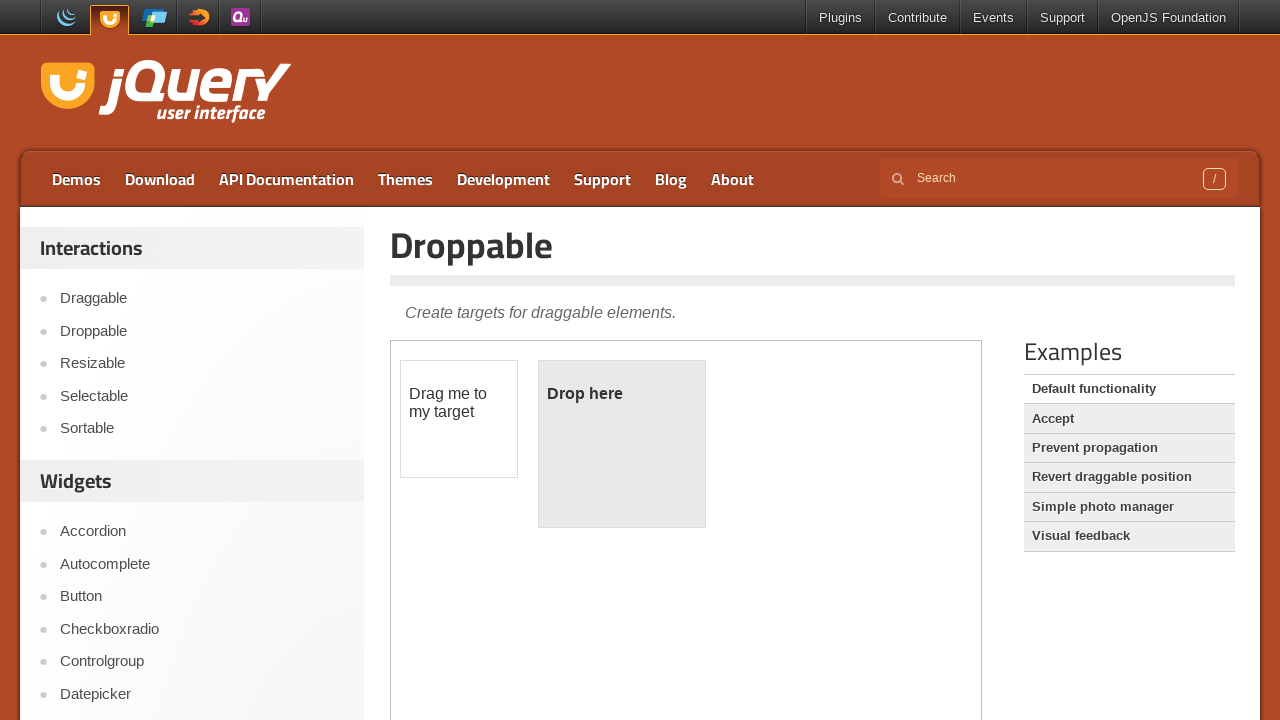

Located the demo iframe containing drag and drop elements
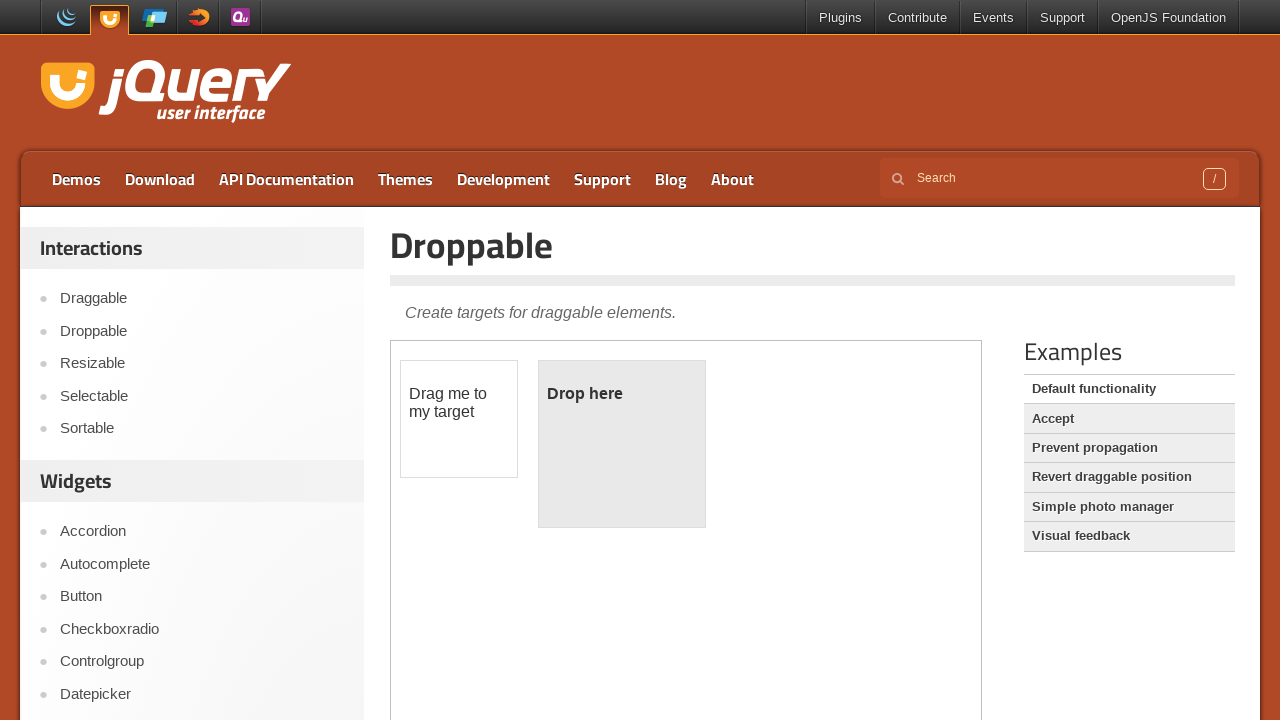

Located the draggable element
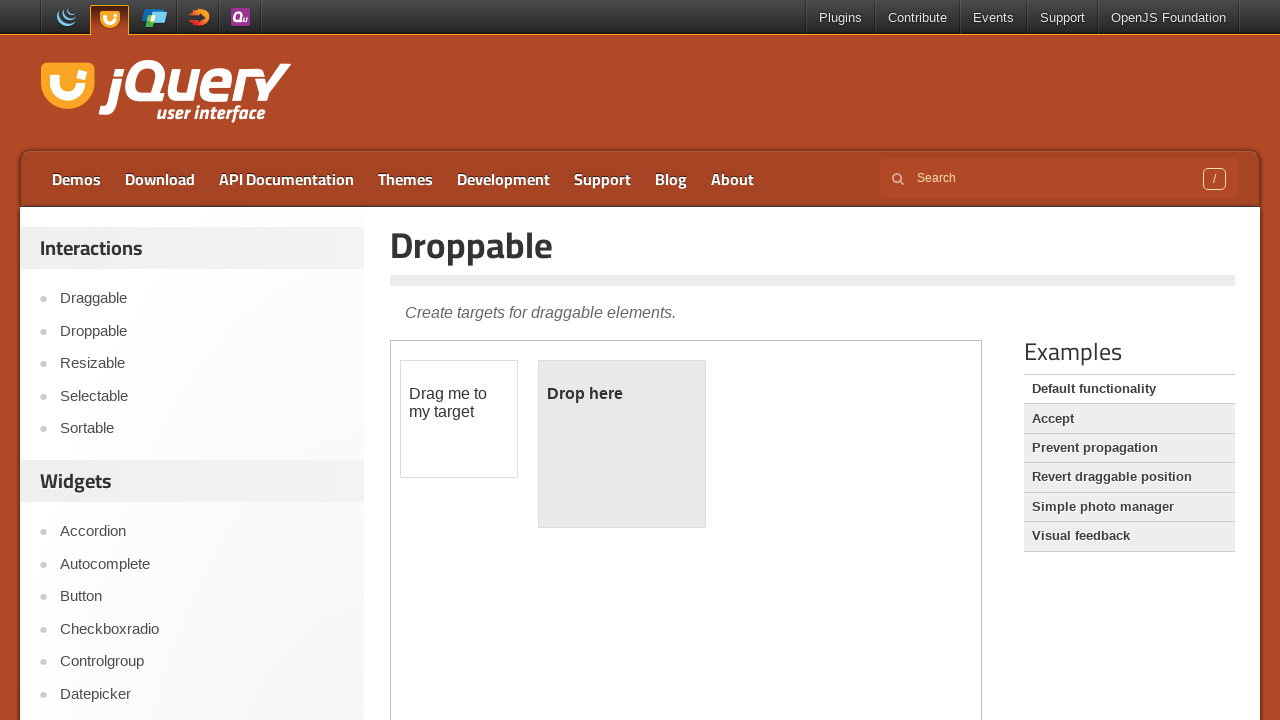

Located the droppable target element
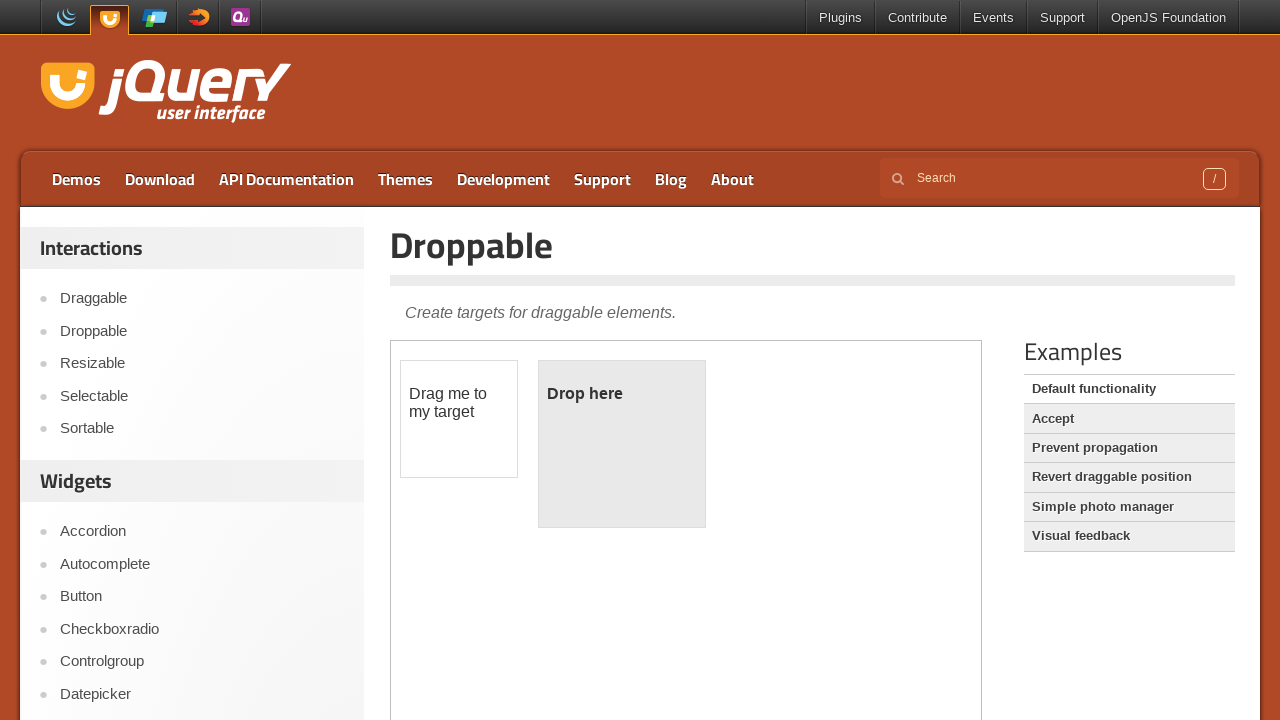

Dragged the draggable element onto the droppable target at (622, 444)
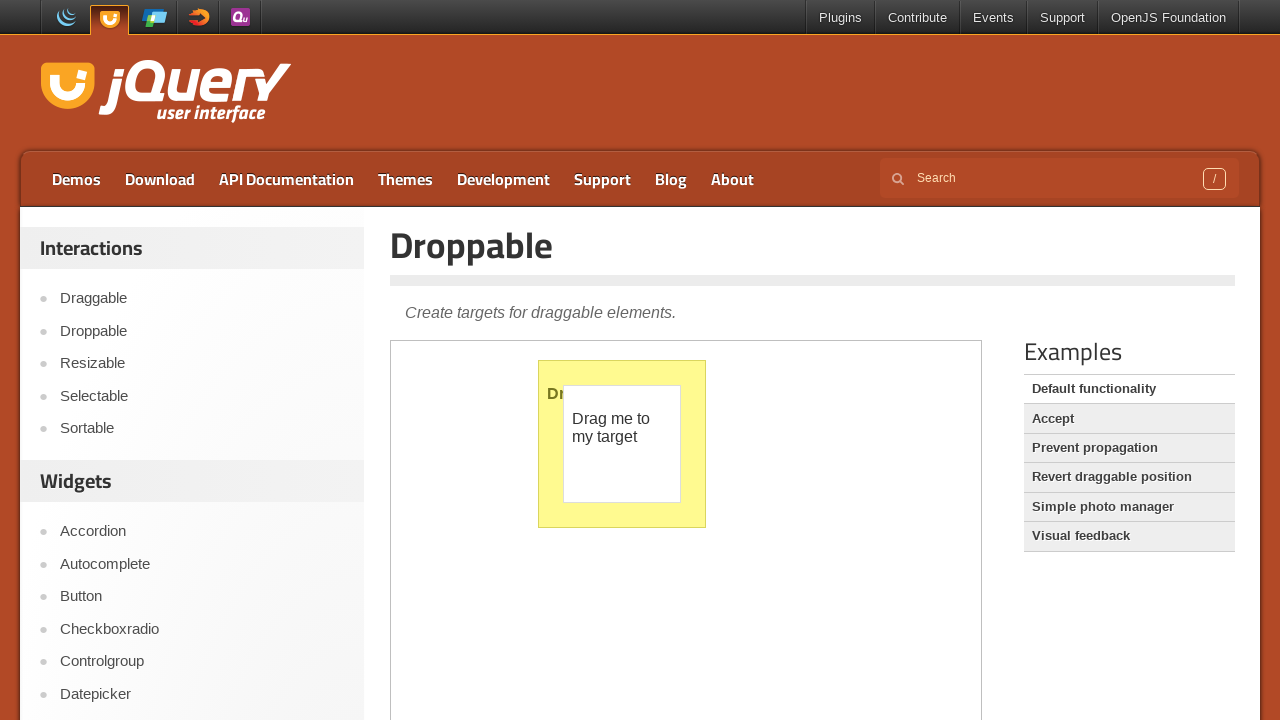

Verified drop was successful - droppable element now displays 'Dropped!' text
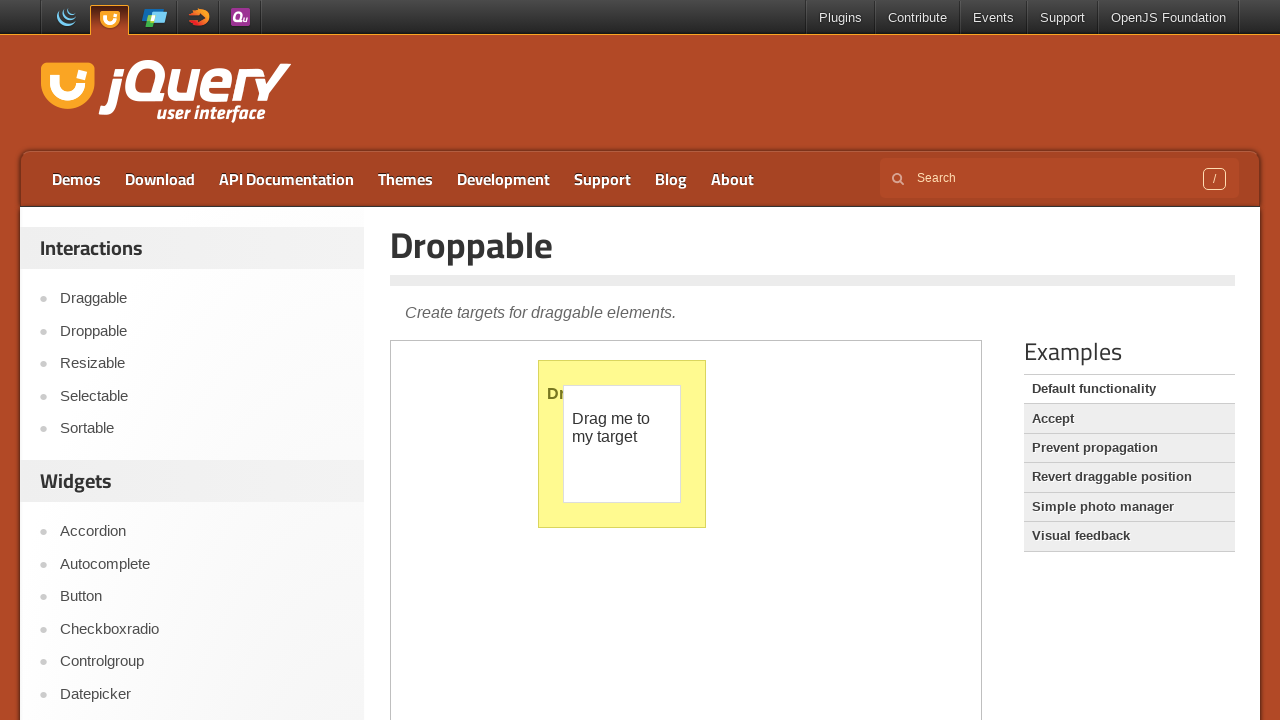

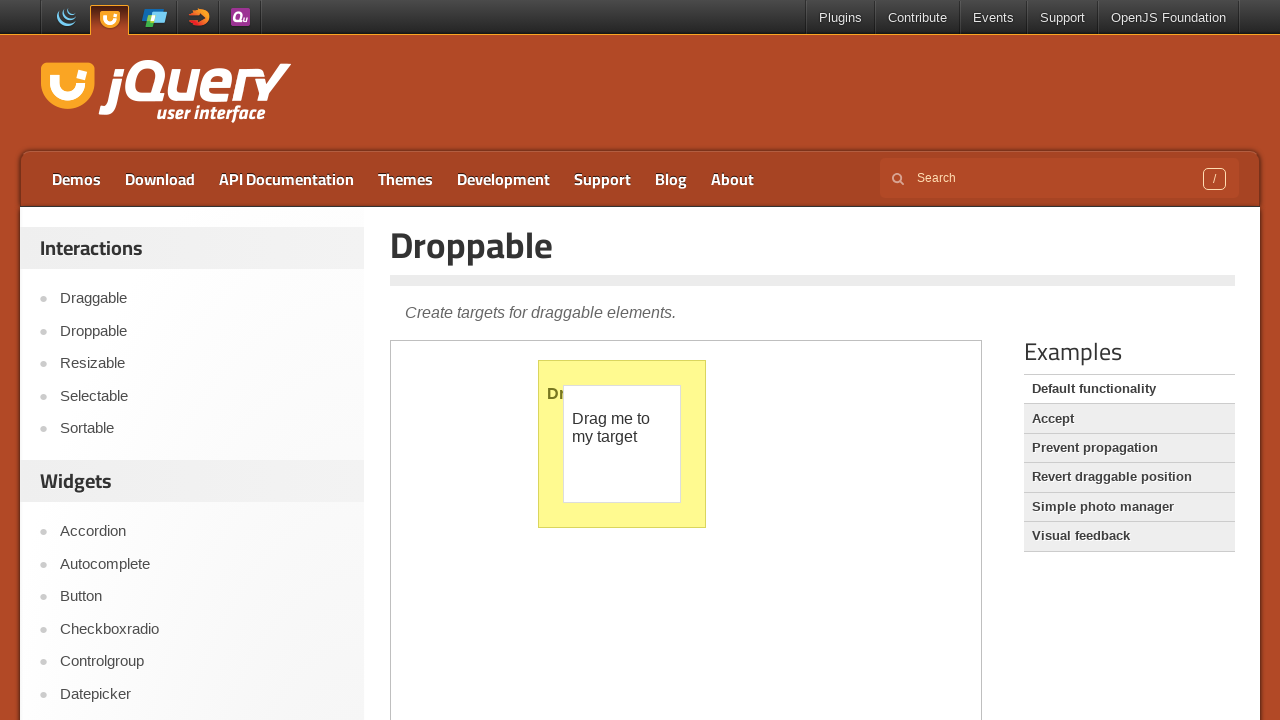